Tests USPS website navigation by locating all main navigation tabs, counting them, and clicking through each tab one by one.

Starting URL: https://www.usps.com

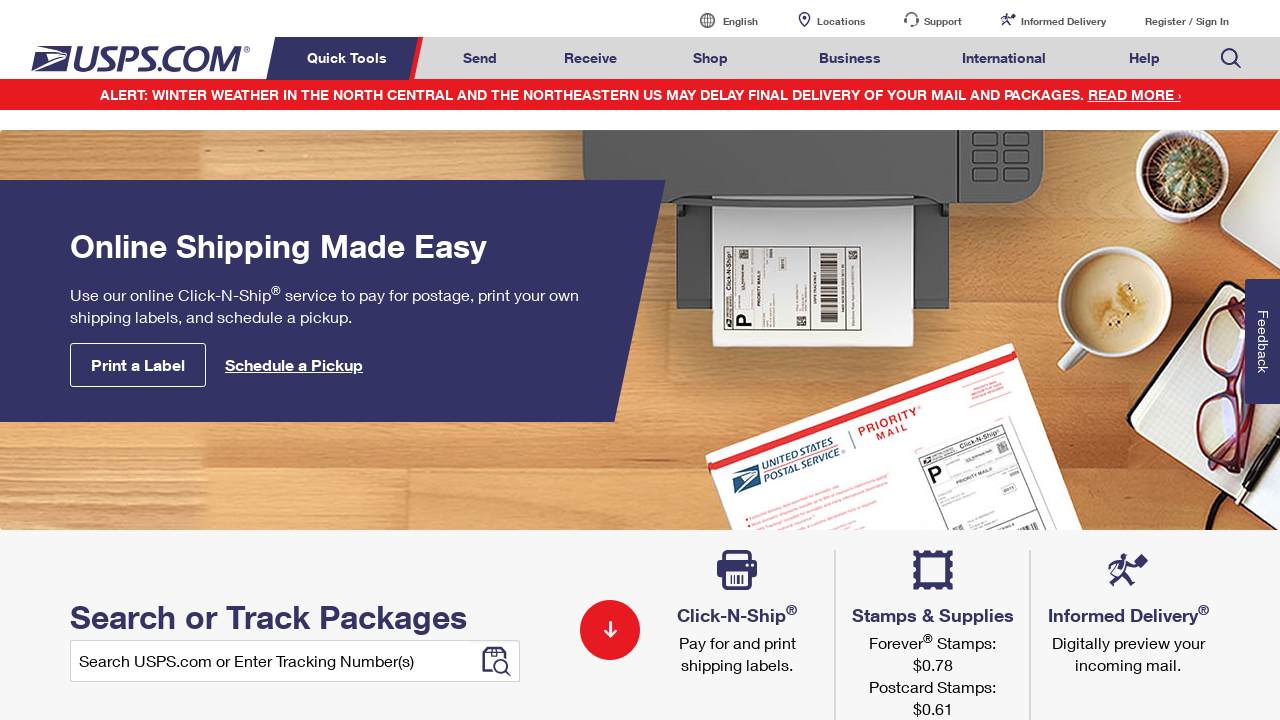

Waited for navigation tabs to be visible
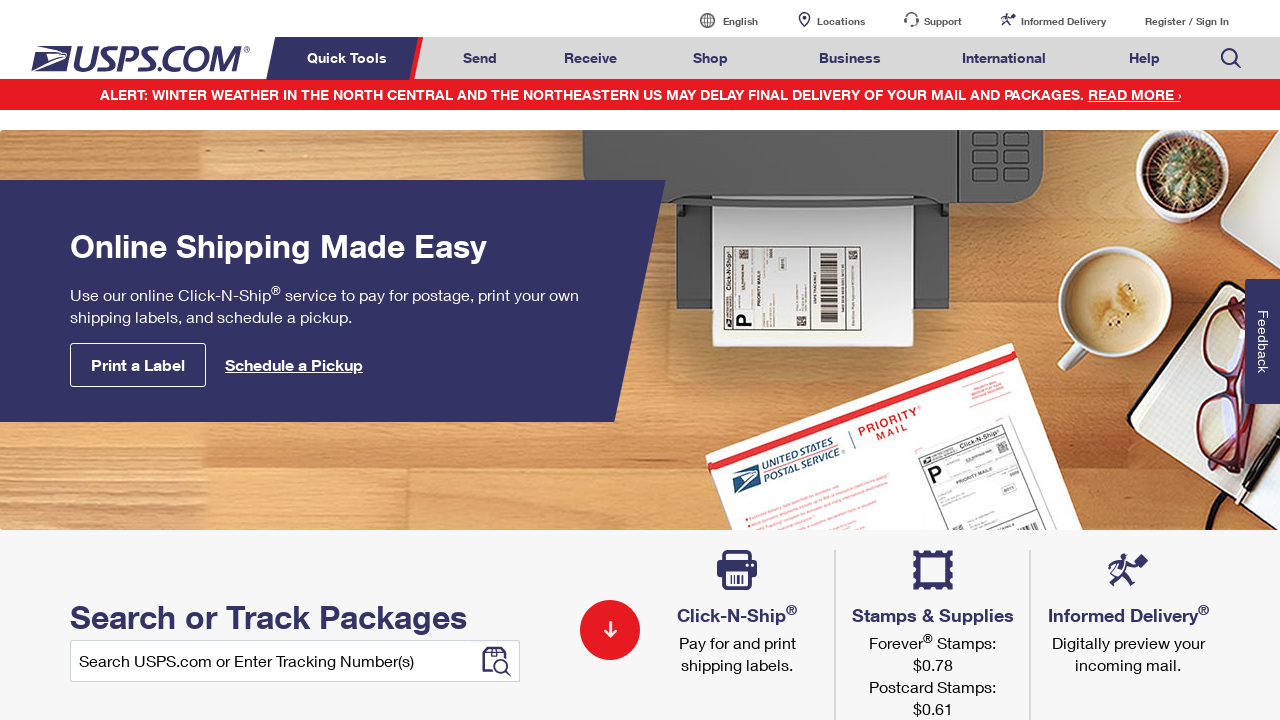

Located all navigation tabs
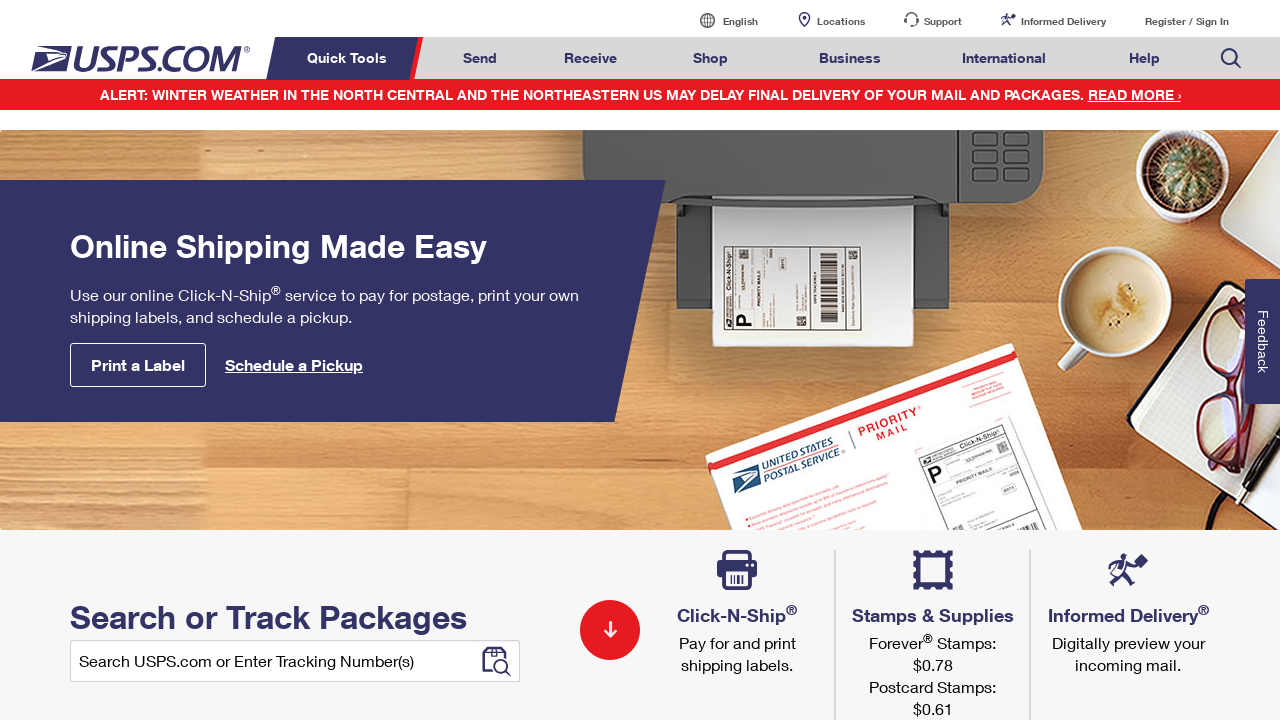

Counted 8 navigation tabs
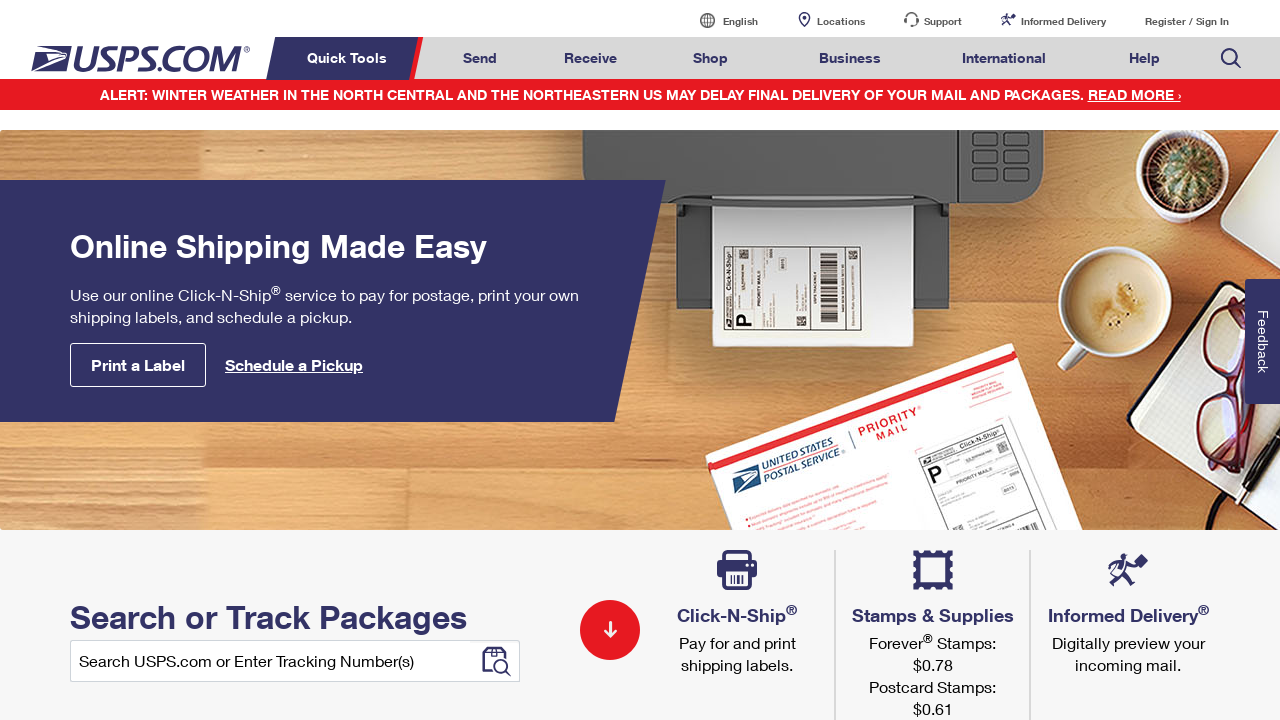

Navigated back to USPS homepage
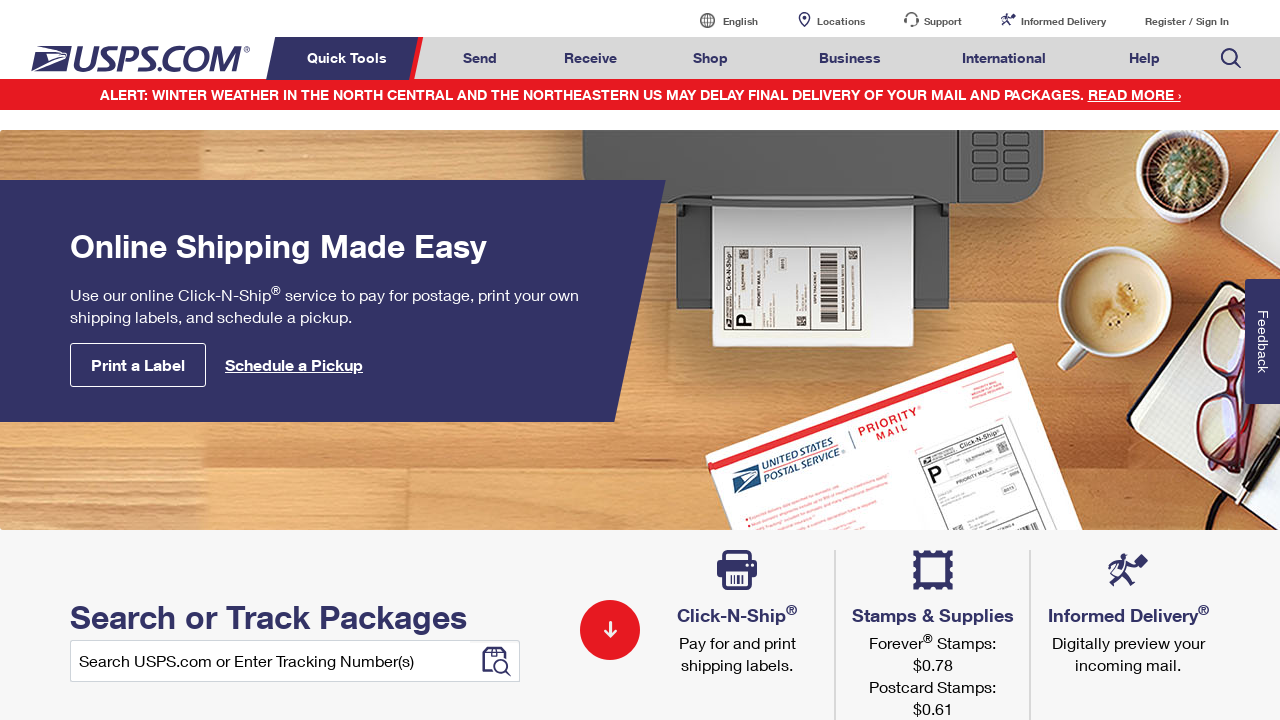

Waited for navigation tabs to be visible again
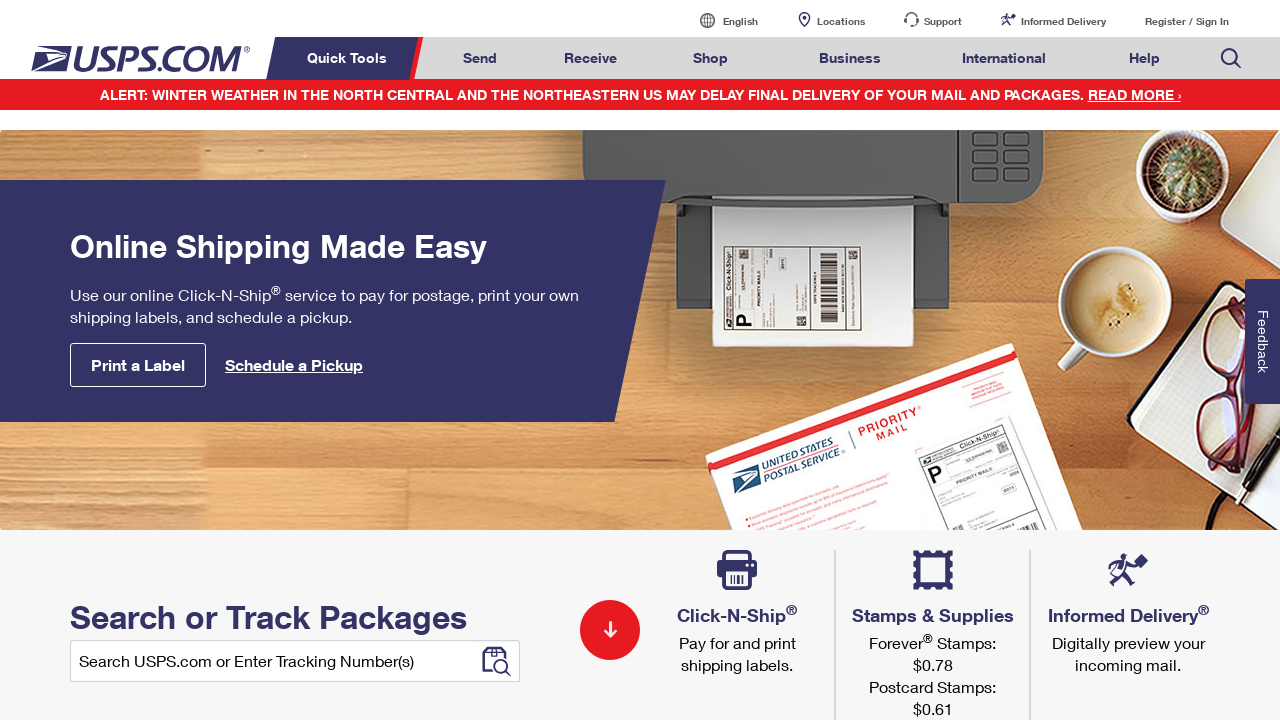

Retrieved fresh reference to navigation tabs
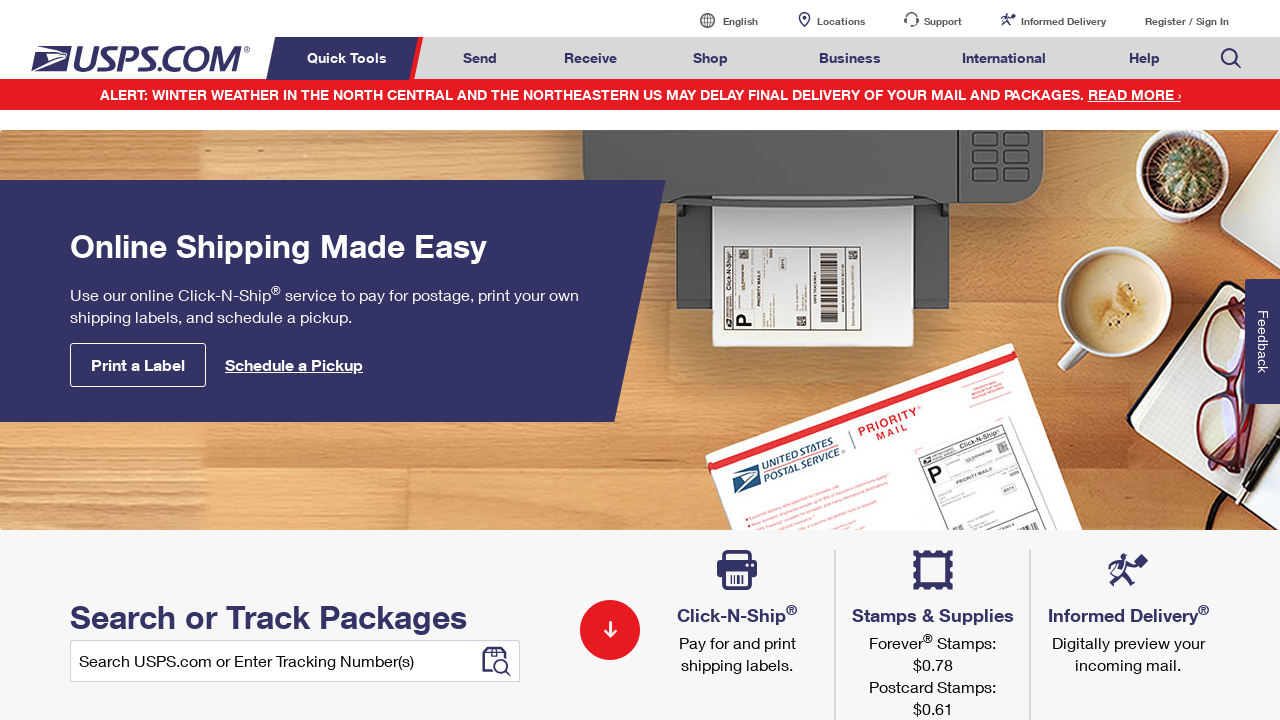

Clicked navigation tab 1 of 8 at (350, 58) on xpath=//li[contains(@class,'menuheader')] >> nth=0
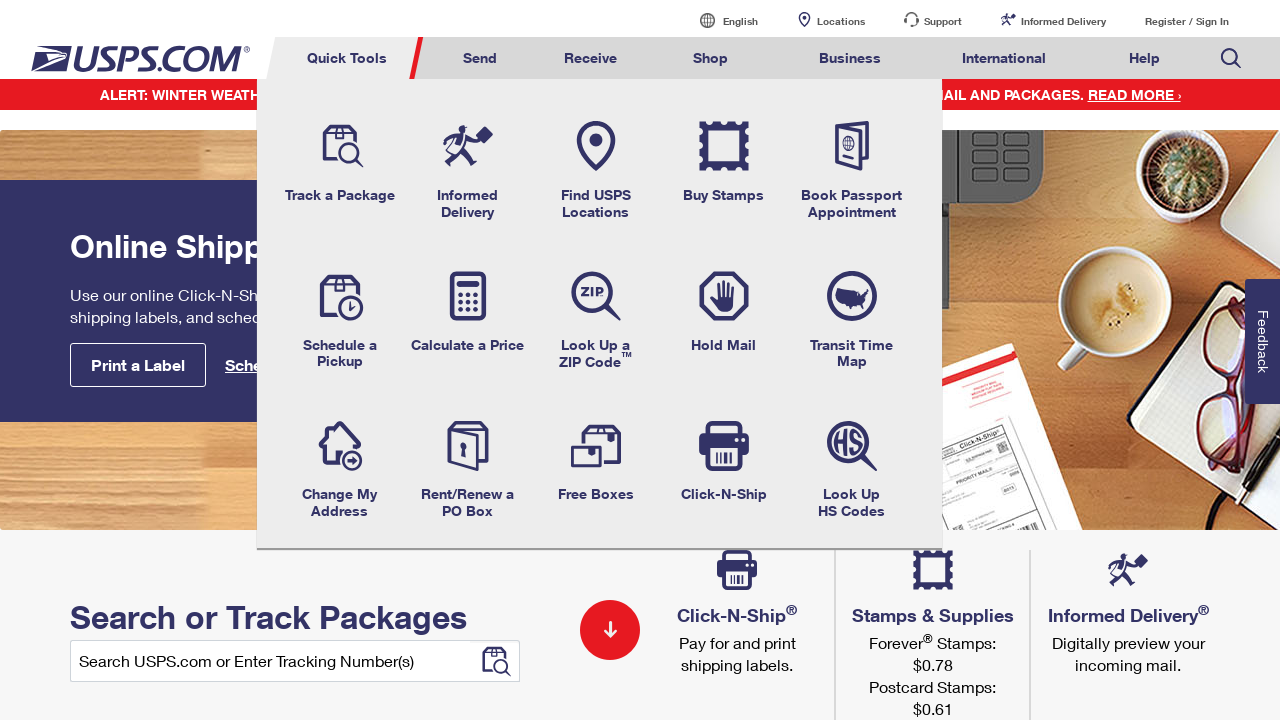

Navigated back to USPS homepage
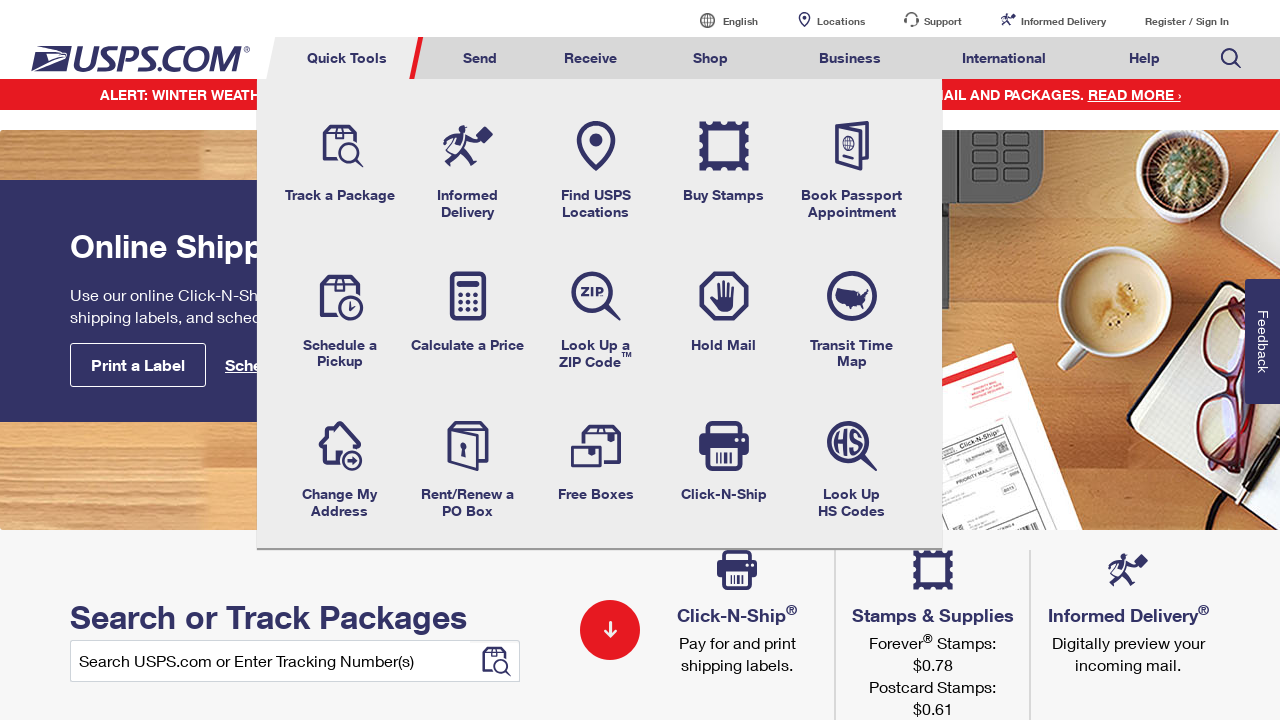

Waited for navigation tabs to be visible again
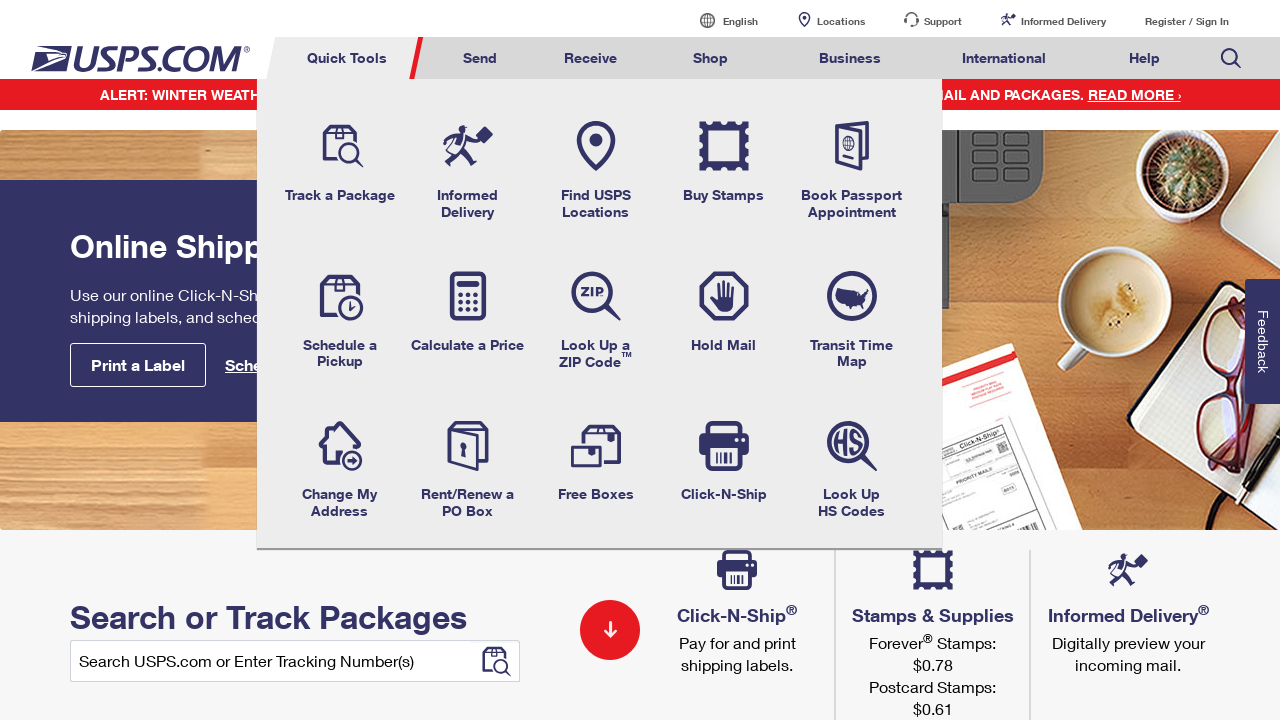

Retrieved fresh reference to navigation tabs
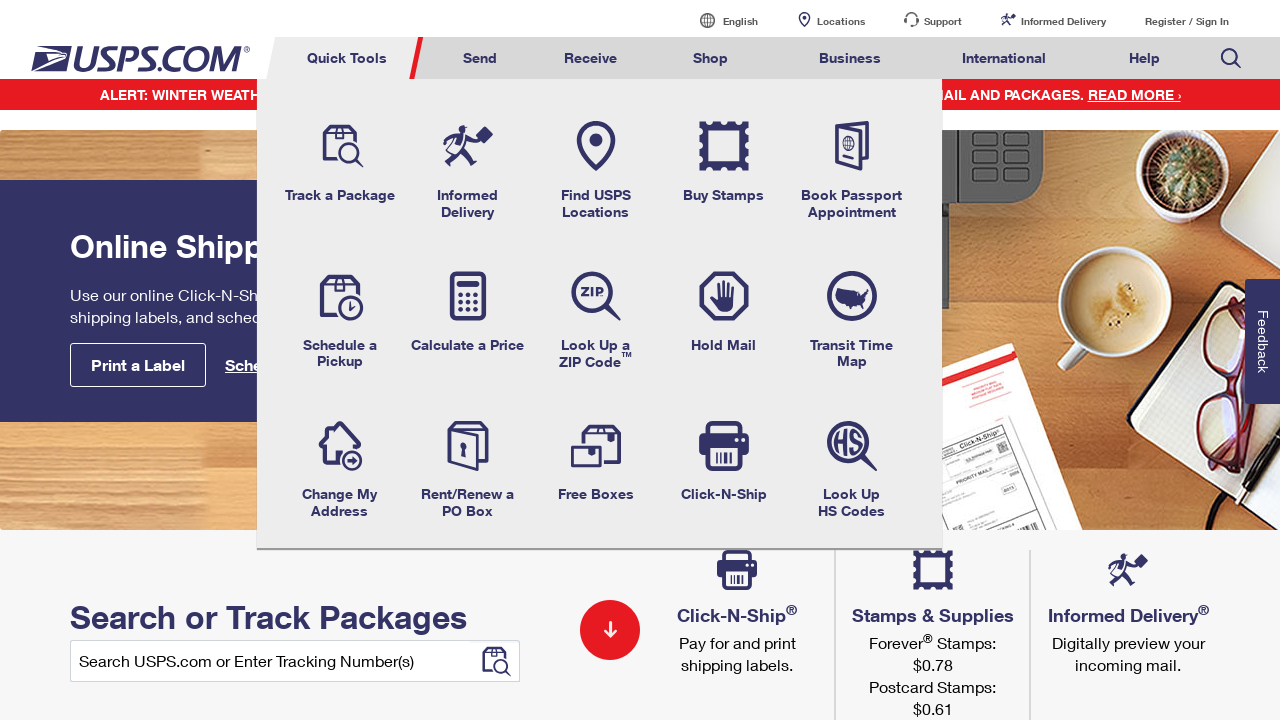

Clicked navigation tab 2 of 8 at (480, 58) on xpath=//li[contains(@class,'menuheader')] >> nth=1
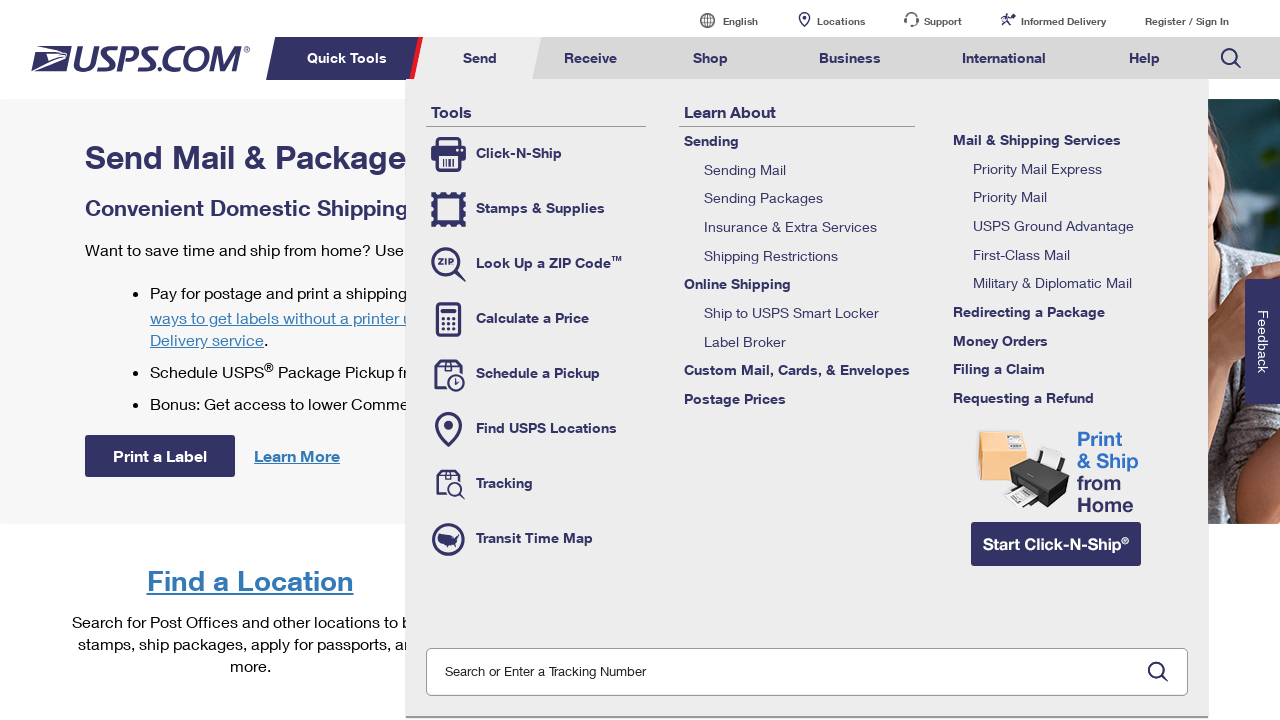

Navigated back to USPS homepage
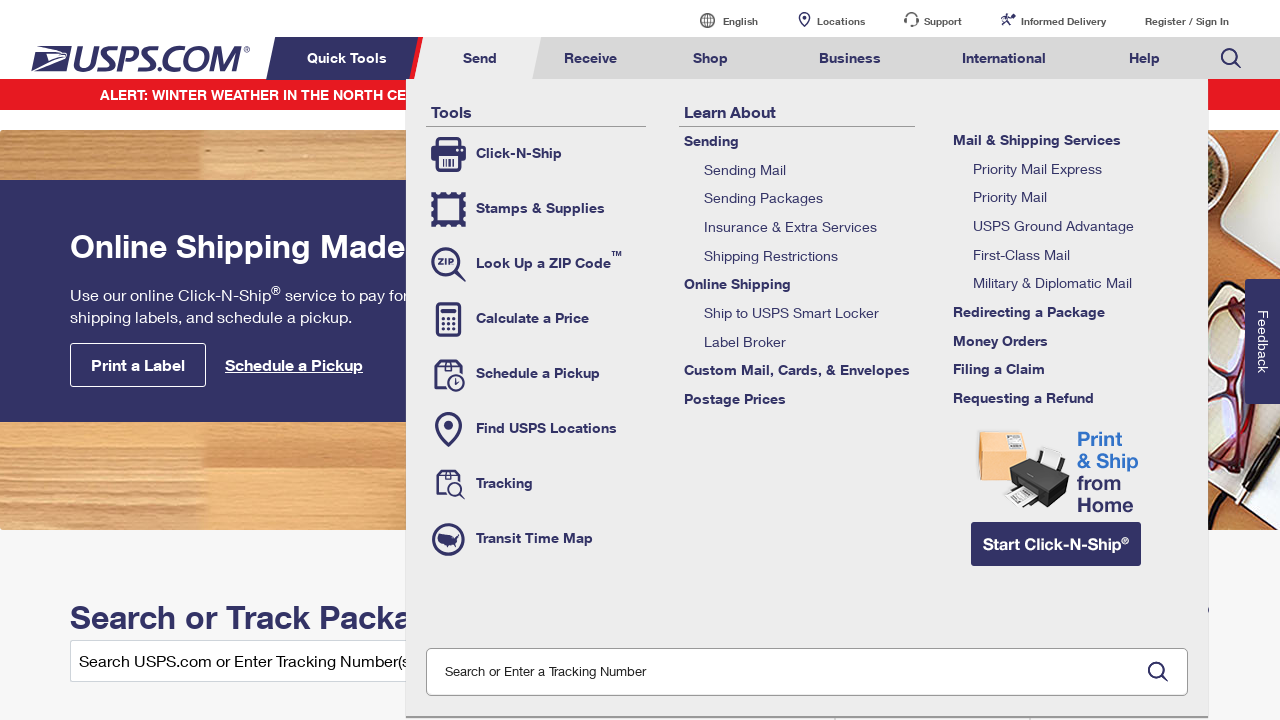

Waited for navigation tabs to be visible again
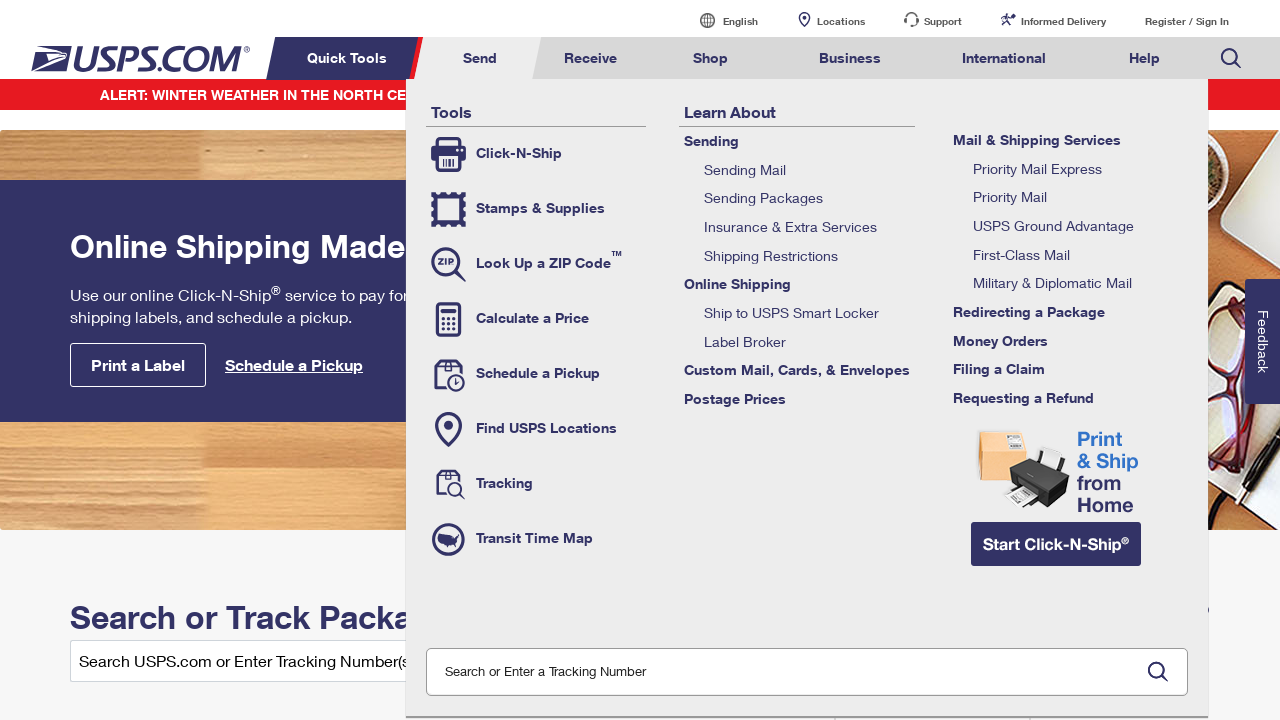

Retrieved fresh reference to navigation tabs
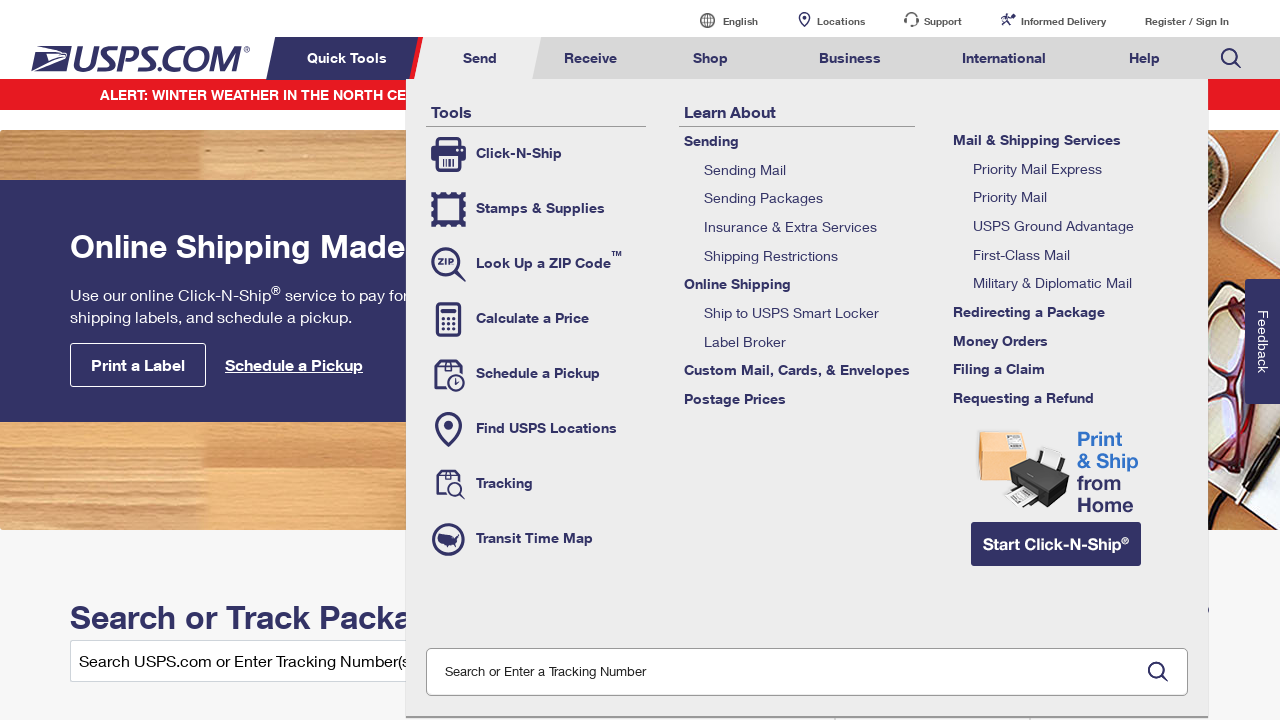

Clicked navigation tab 3 of 8 at (590, 58) on xpath=//li[contains(@class,'menuheader')] >> nth=2
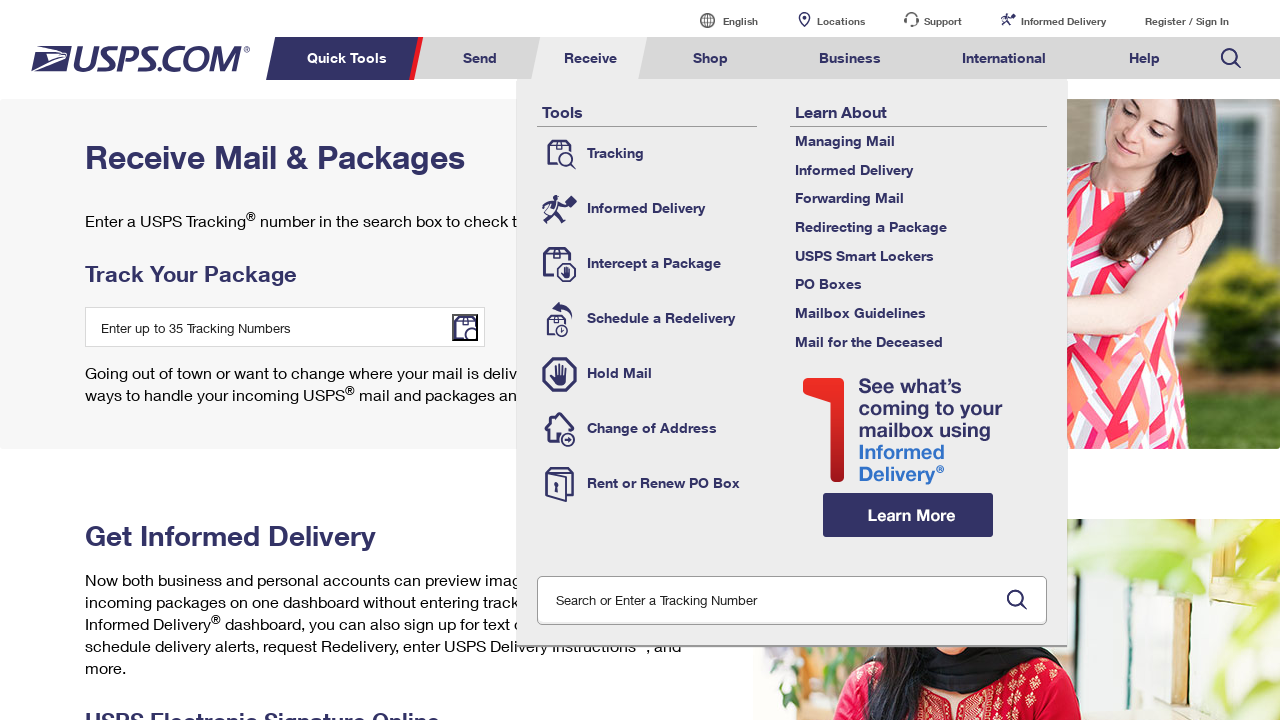

Navigated back to USPS homepage
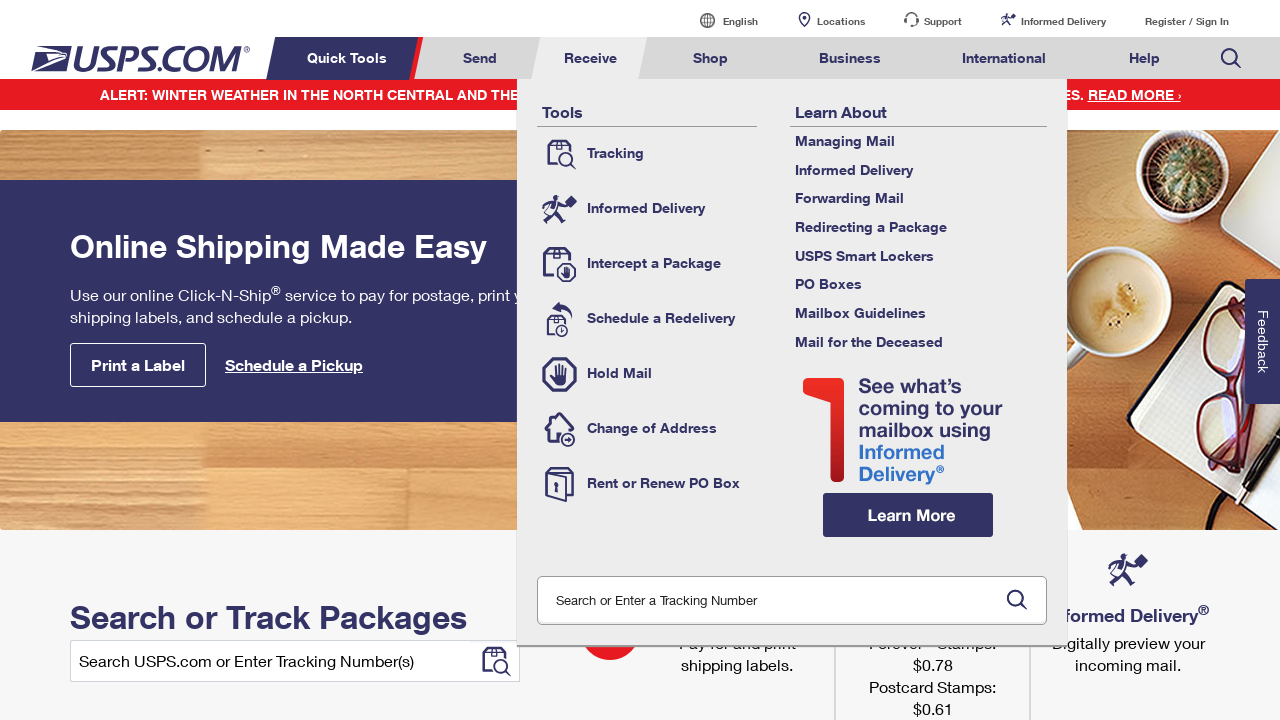

Waited for navigation tabs to be visible again
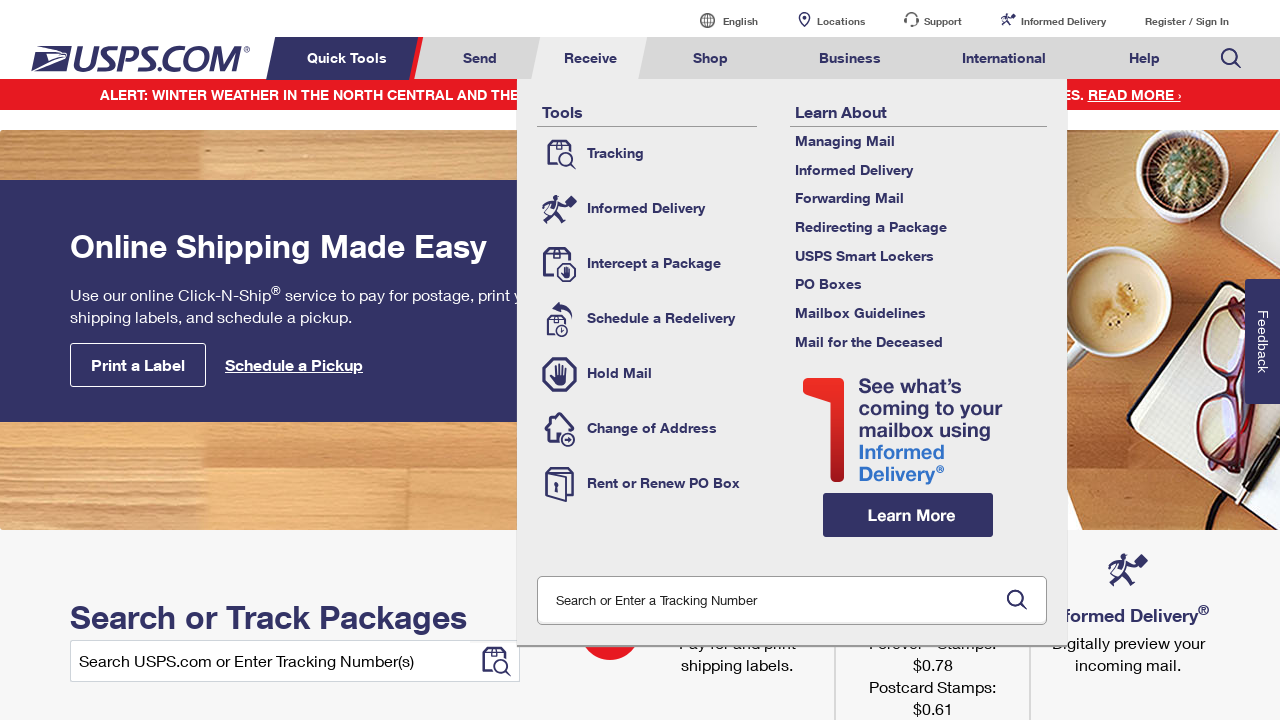

Retrieved fresh reference to navigation tabs
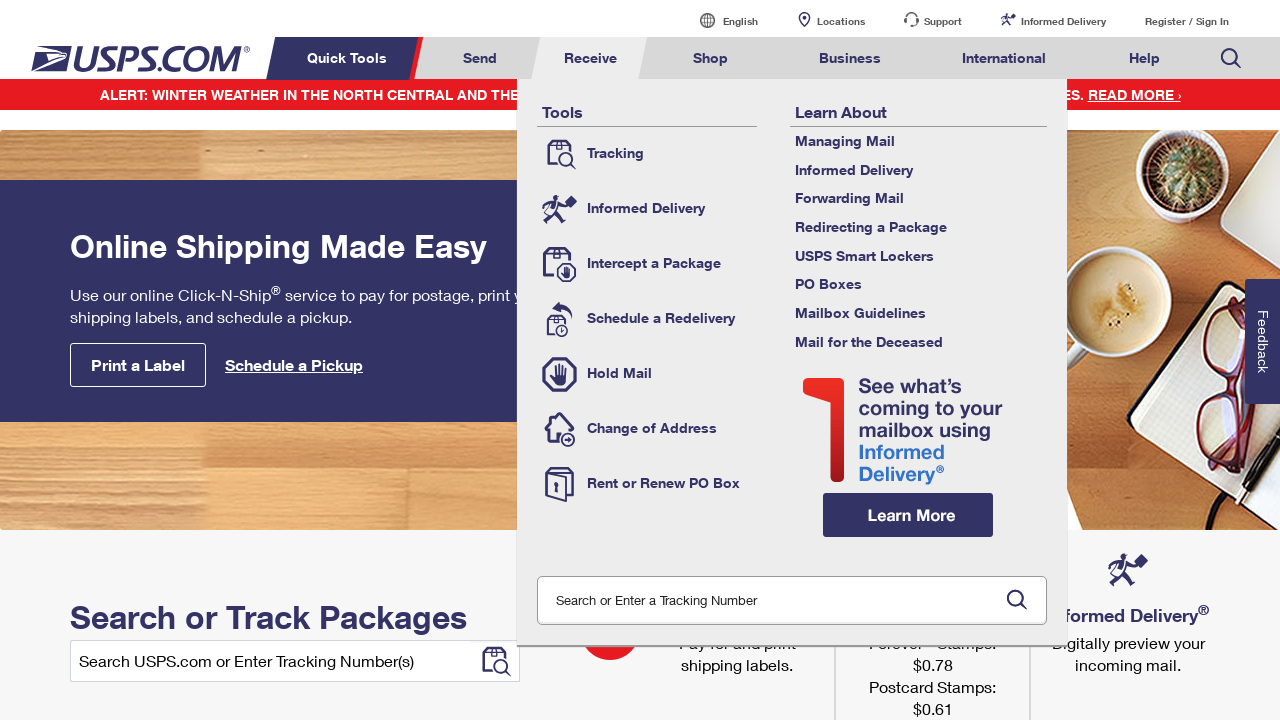

Clicked navigation tab 4 of 8 at (711, 58) on xpath=//li[contains(@class,'menuheader')] >> nth=3
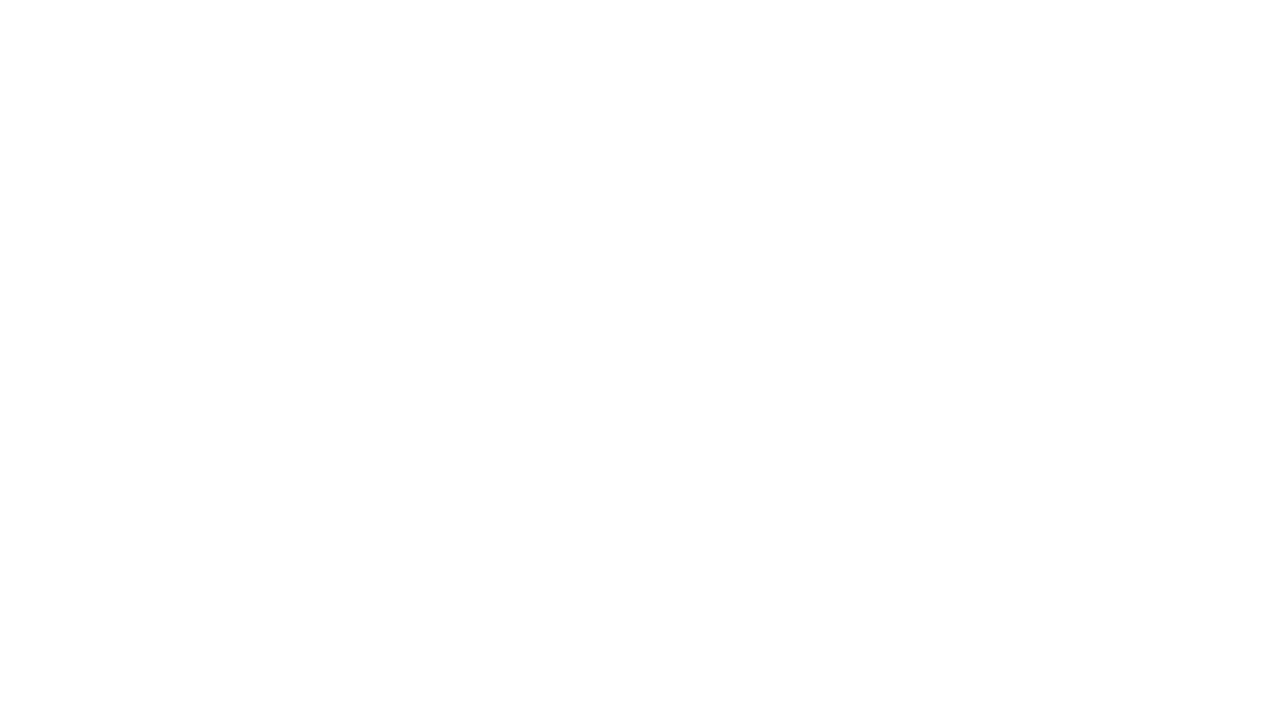

Navigated back to USPS homepage
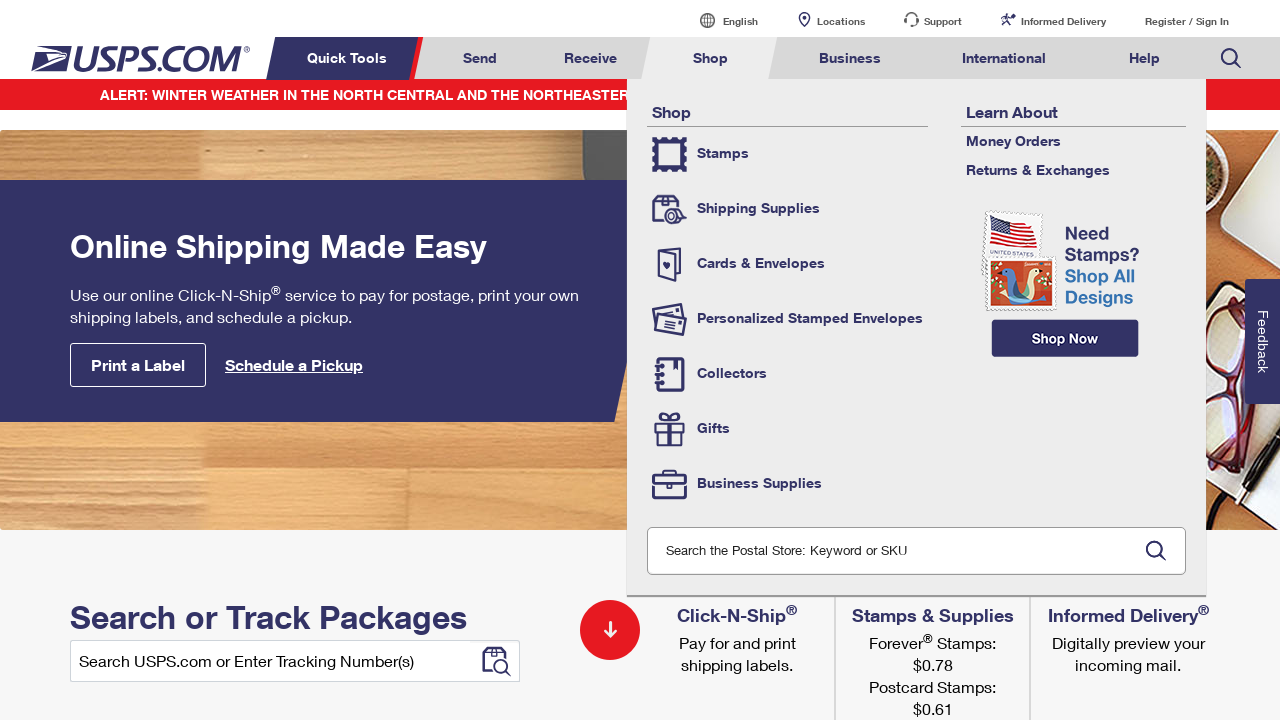

Waited for navigation tabs to be visible again
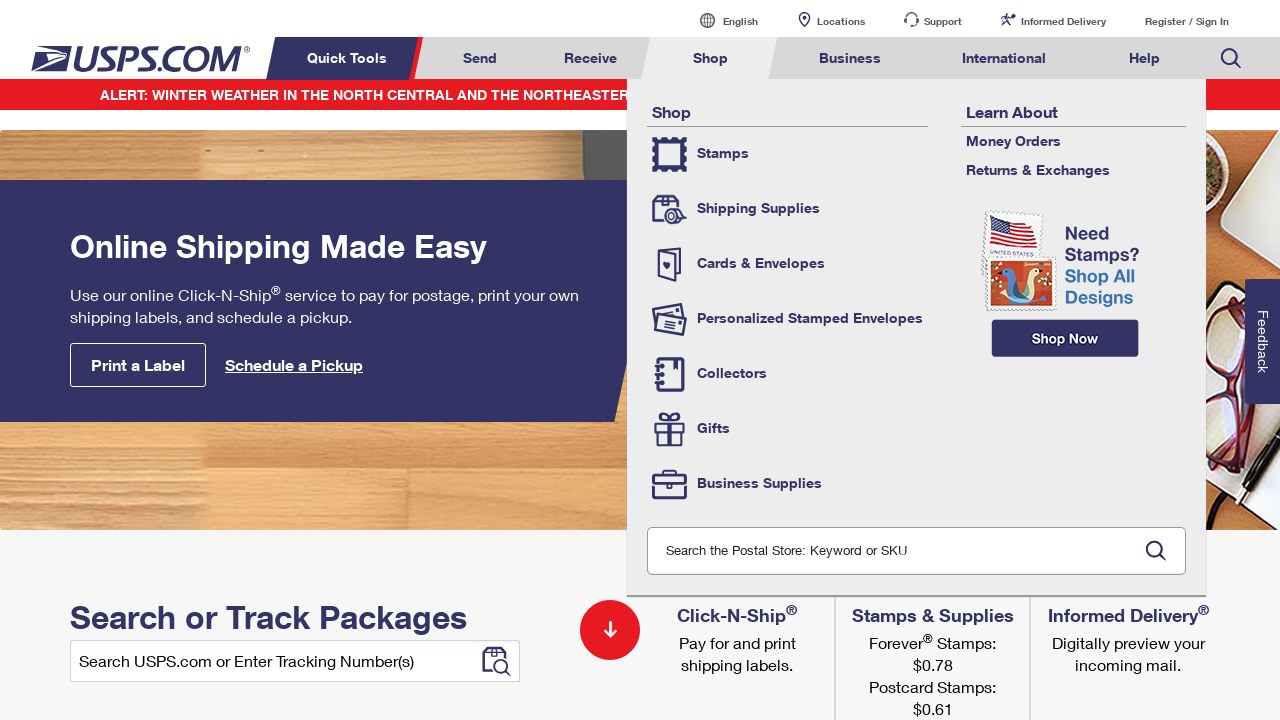

Retrieved fresh reference to navigation tabs
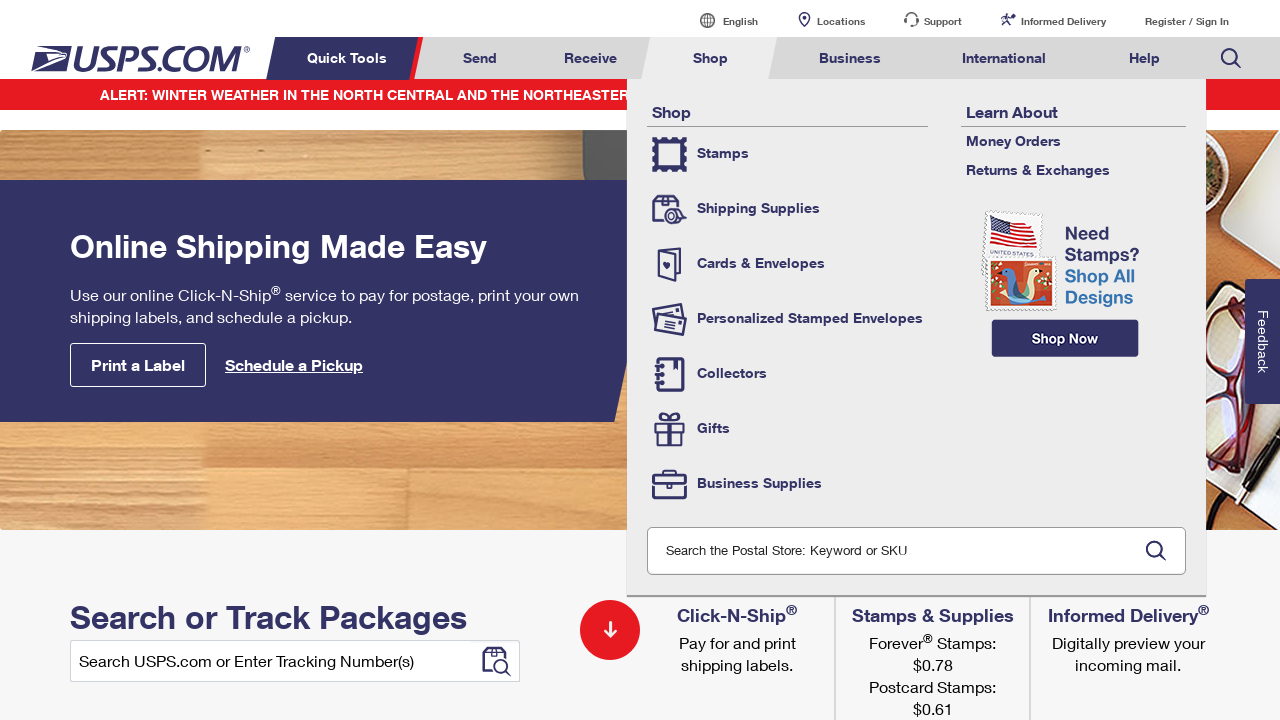

Clicked navigation tab 5 of 8 at (850, 58) on xpath=//li[contains(@class,'menuheader')] >> nth=4
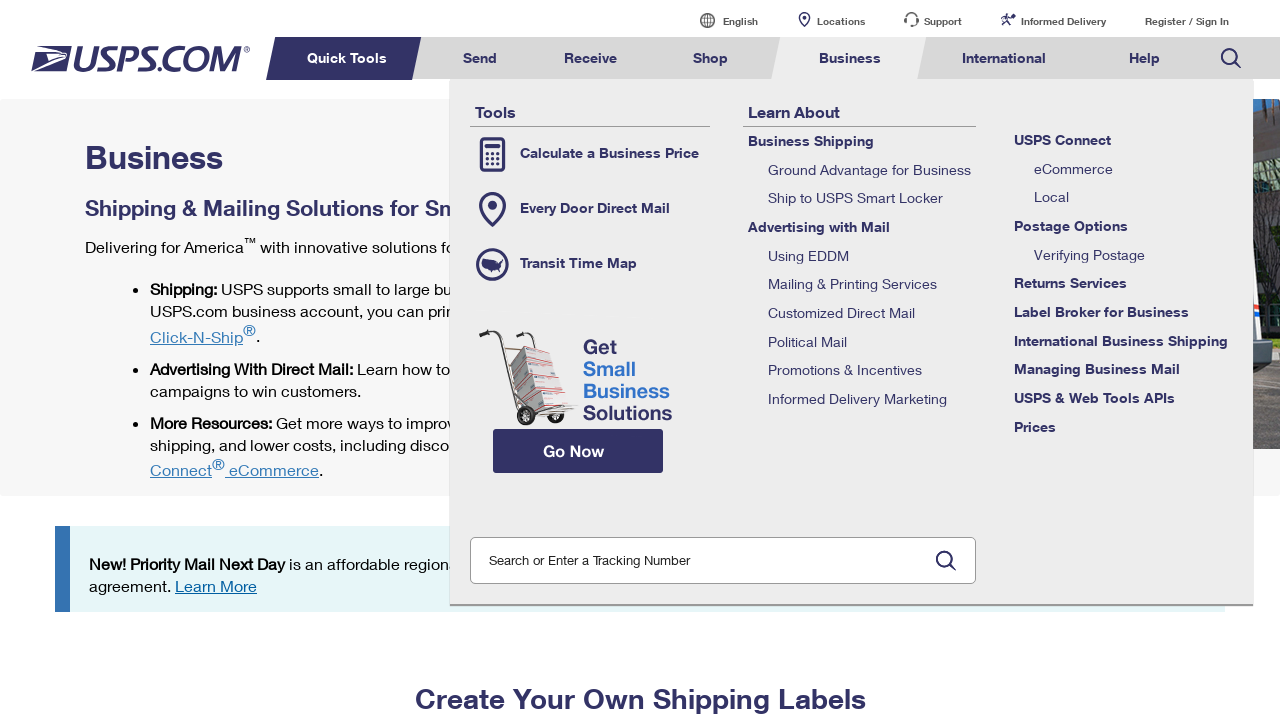

Navigated back to USPS homepage
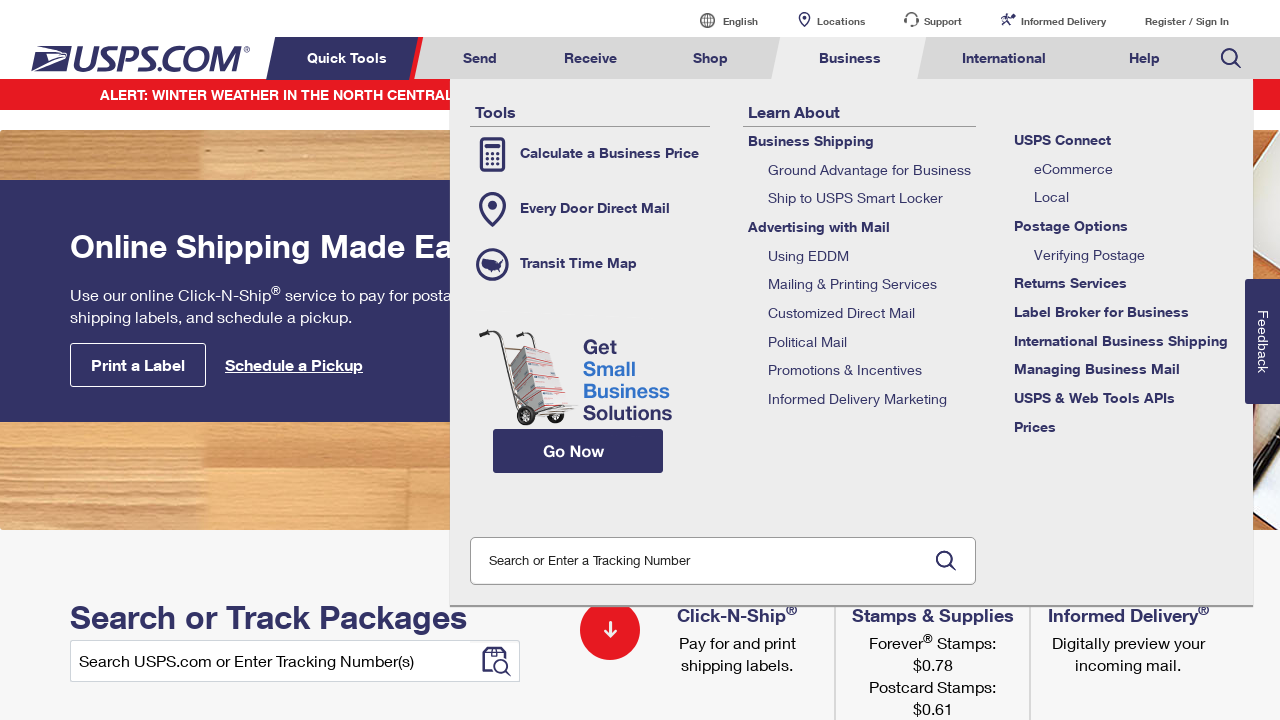

Waited for navigation tabs to be visible again
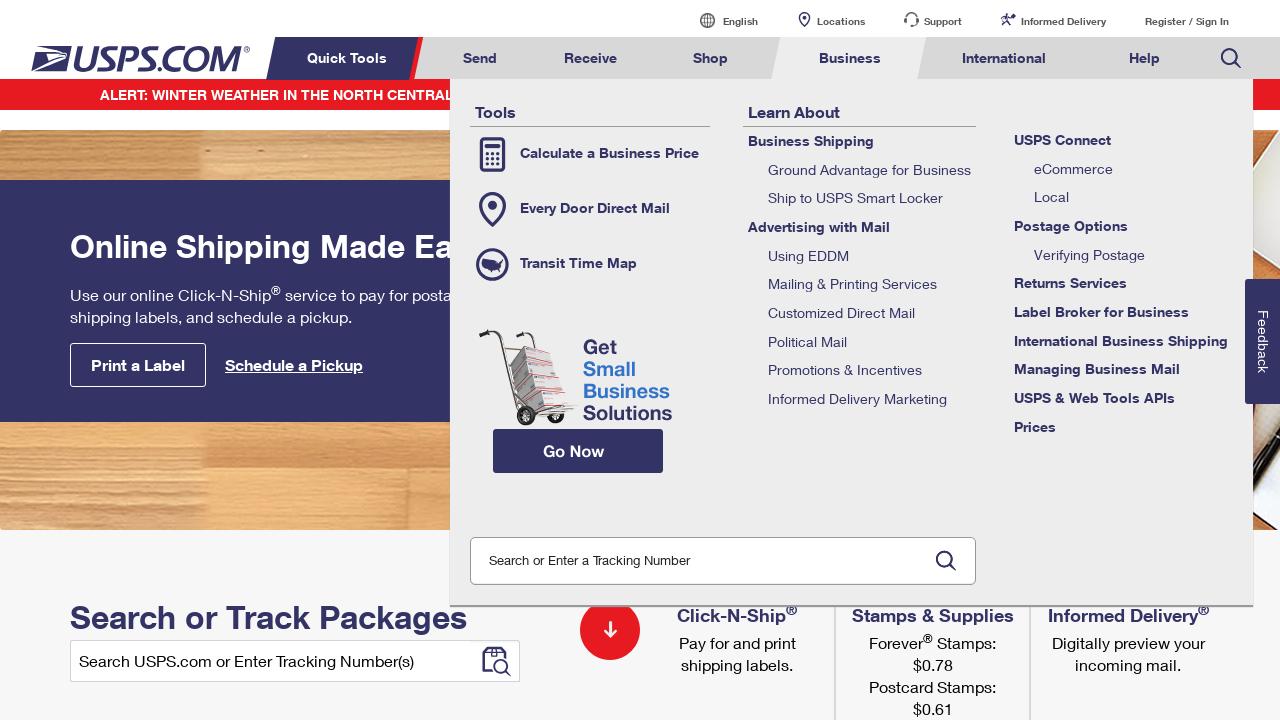

Retrieved fresh reference to navigation tabs
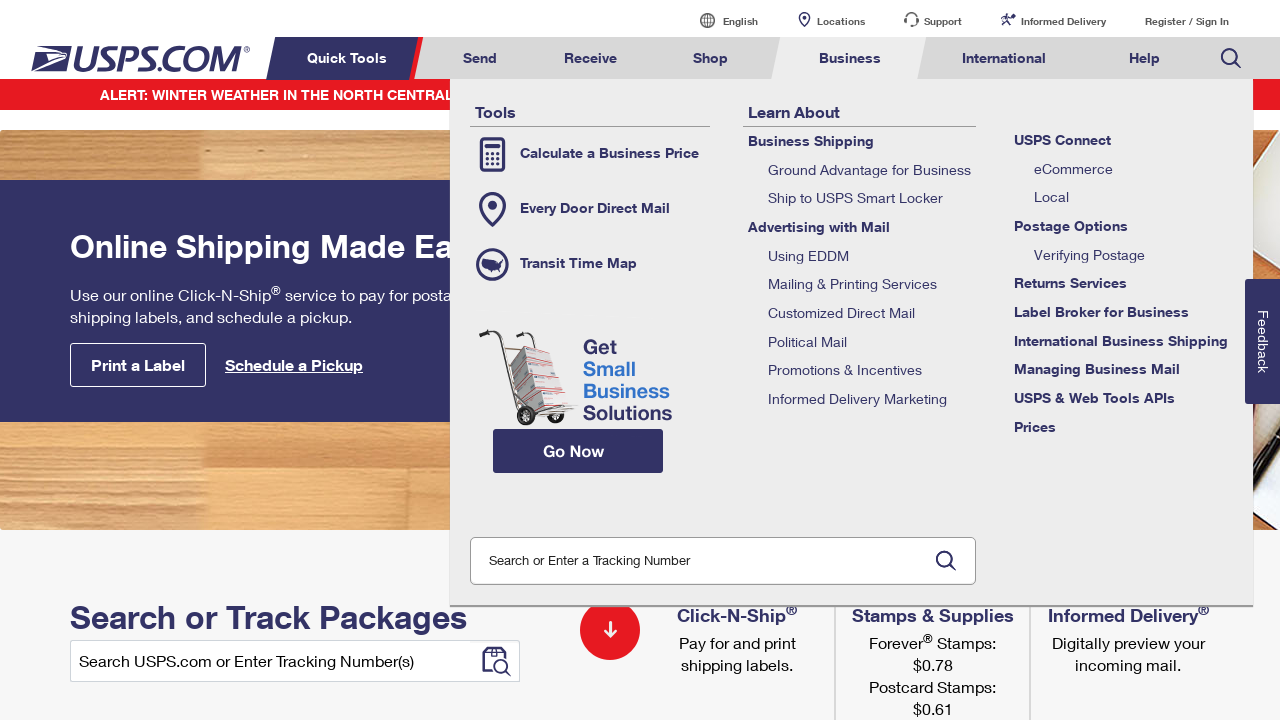

Clicked navigation tab 6 of 8 at (1004, 58) on xpath=//li[contains(@class,'menuheader')] >> nth=5
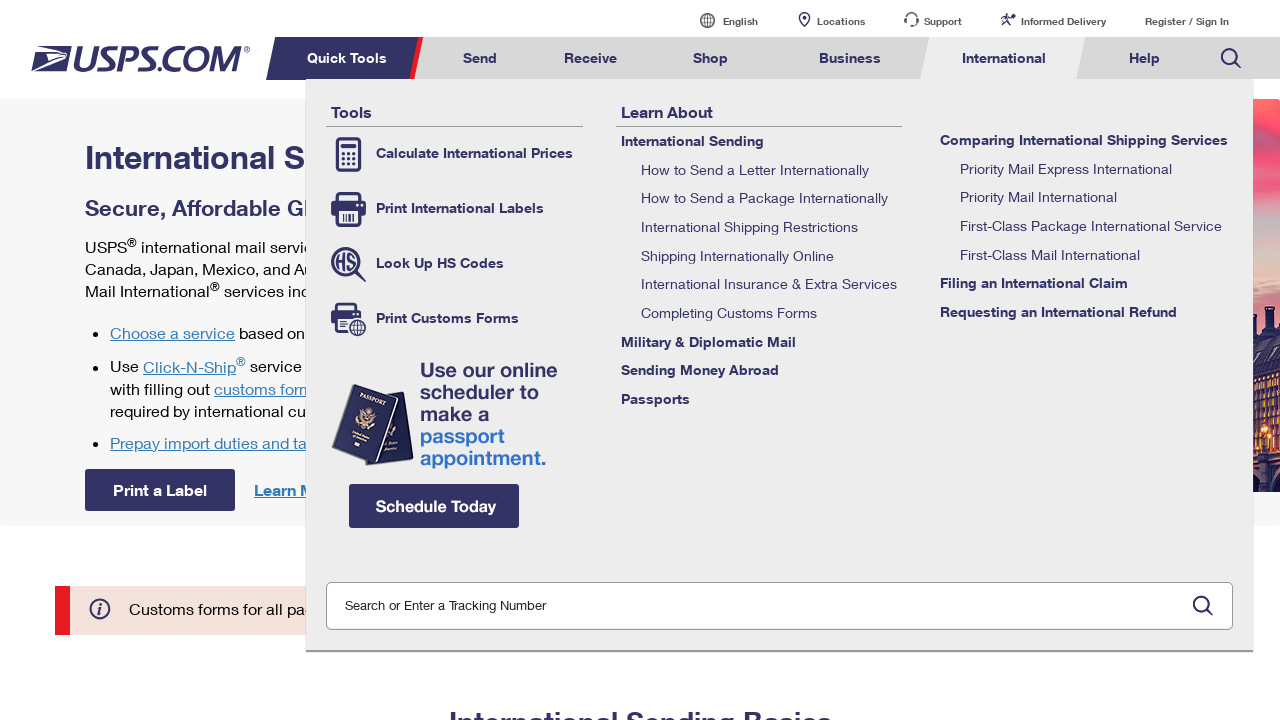

Navigated back to USPS homepage
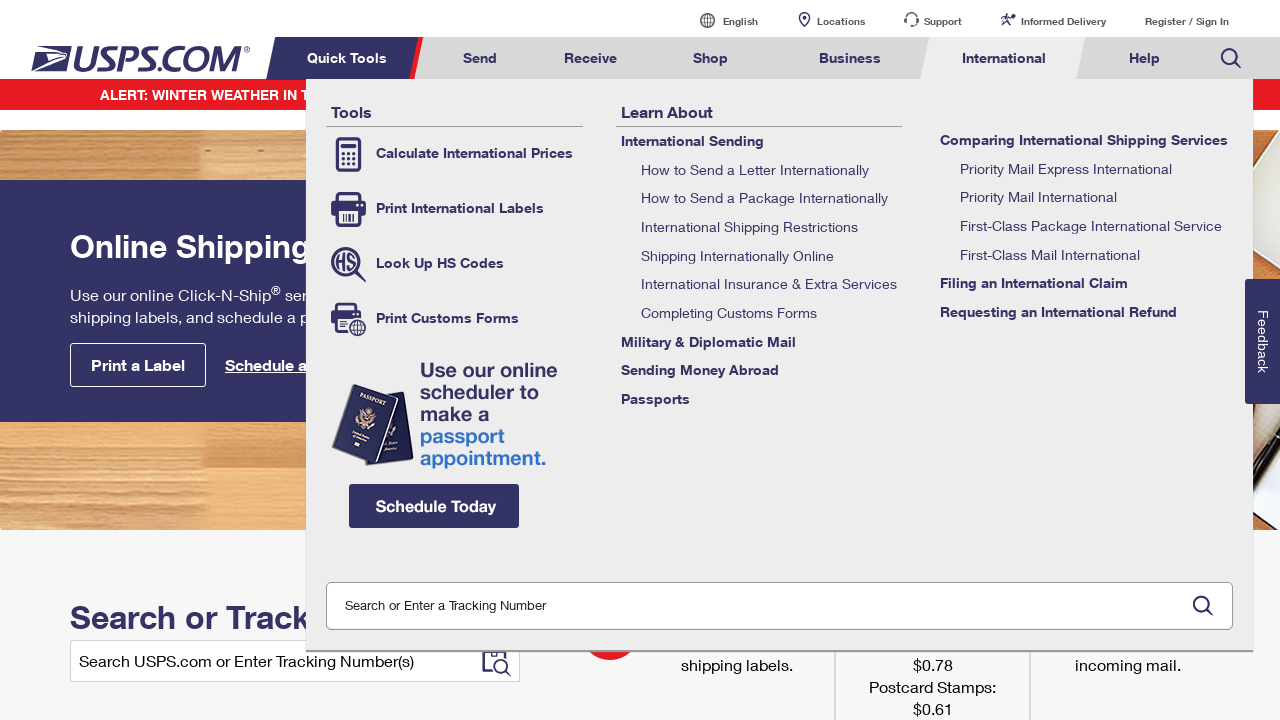

Waited for navigation tabs to be visible again
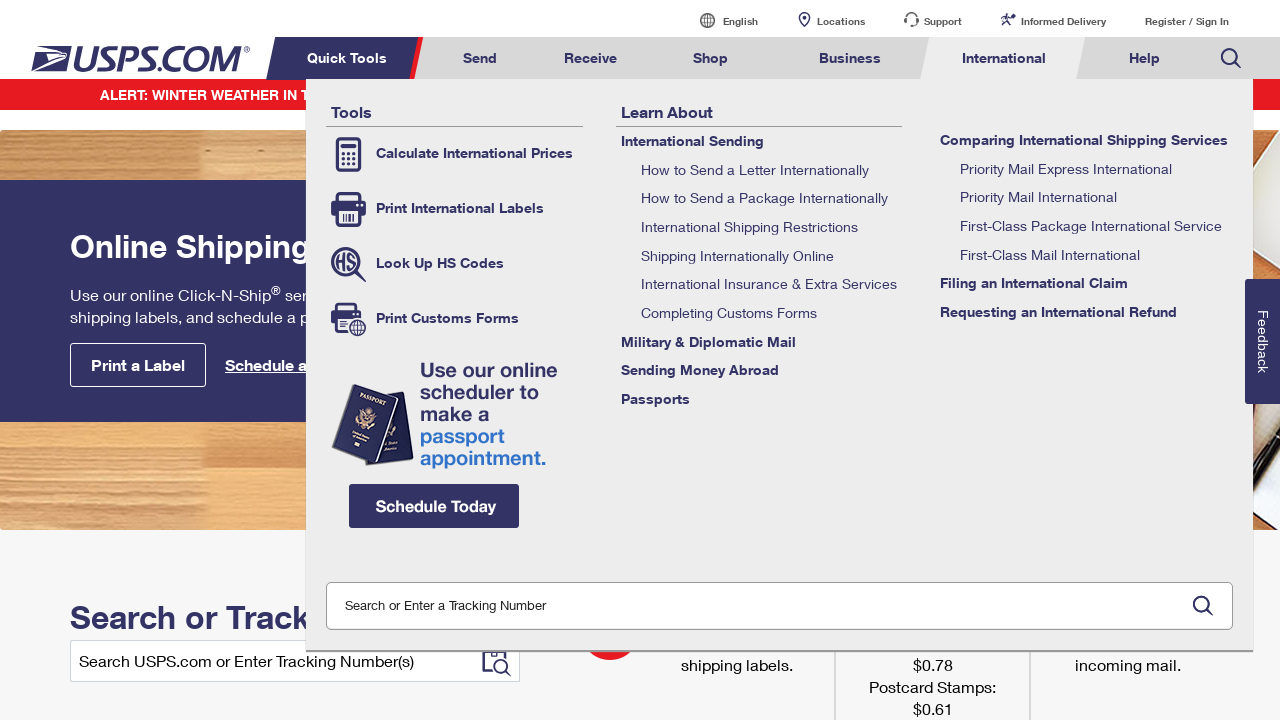

Retrieved fresh reference to navigation tabs
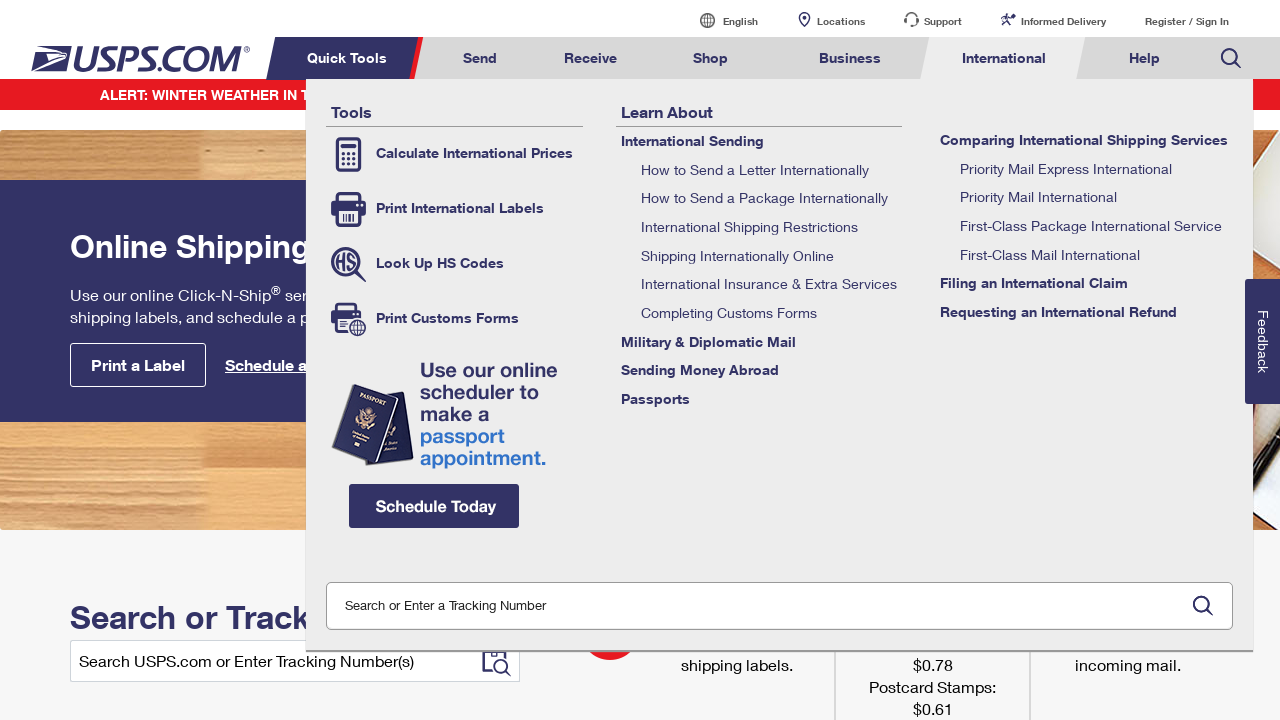

Clicked navigation tab 7 of 8 at (1144, 58) on xpath=//li[contains(@class,'menuheader')] >> nth=6
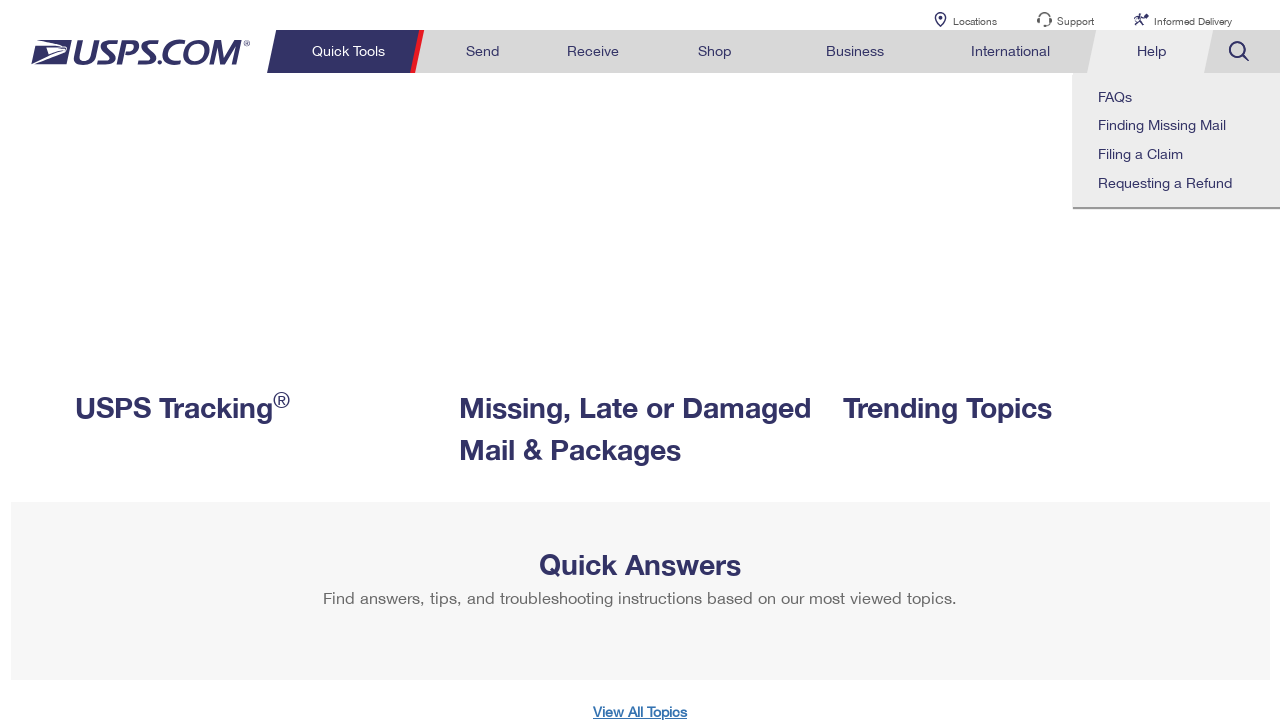

Navigated back to USPS homepage
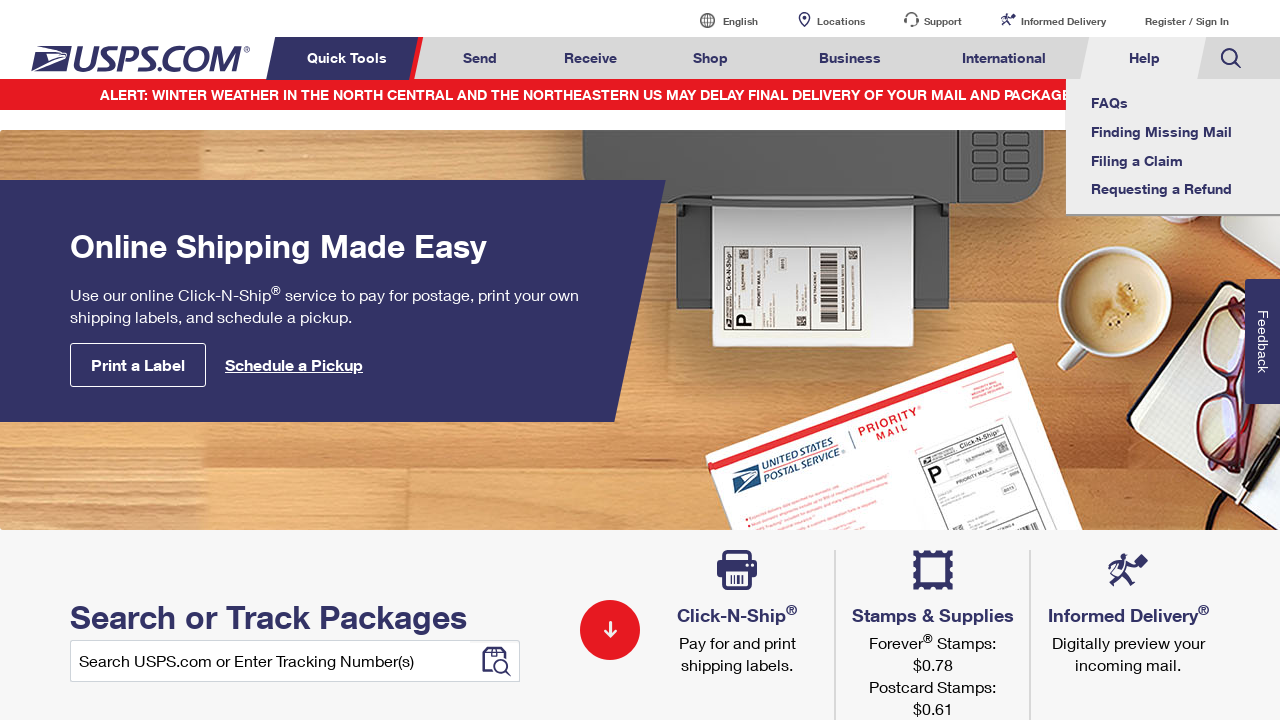

Waited for navigation tabs to be visible again
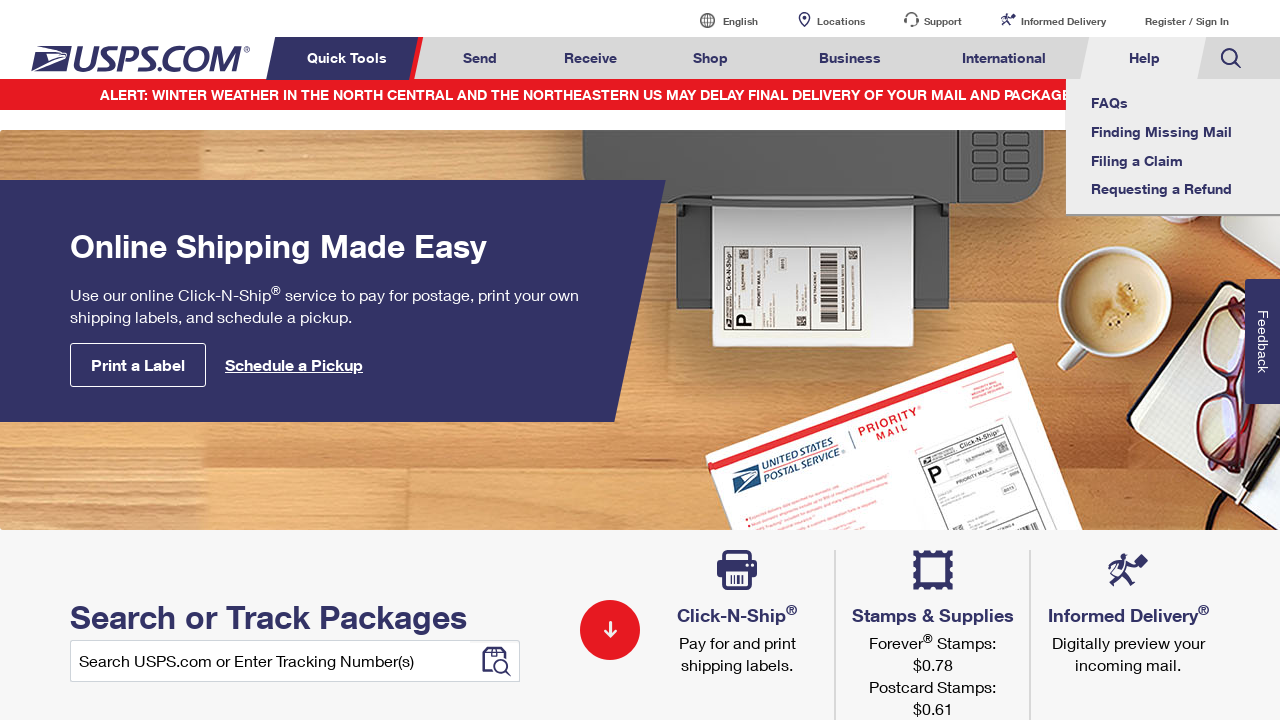

Retrieved fresh reference to navigation tabs
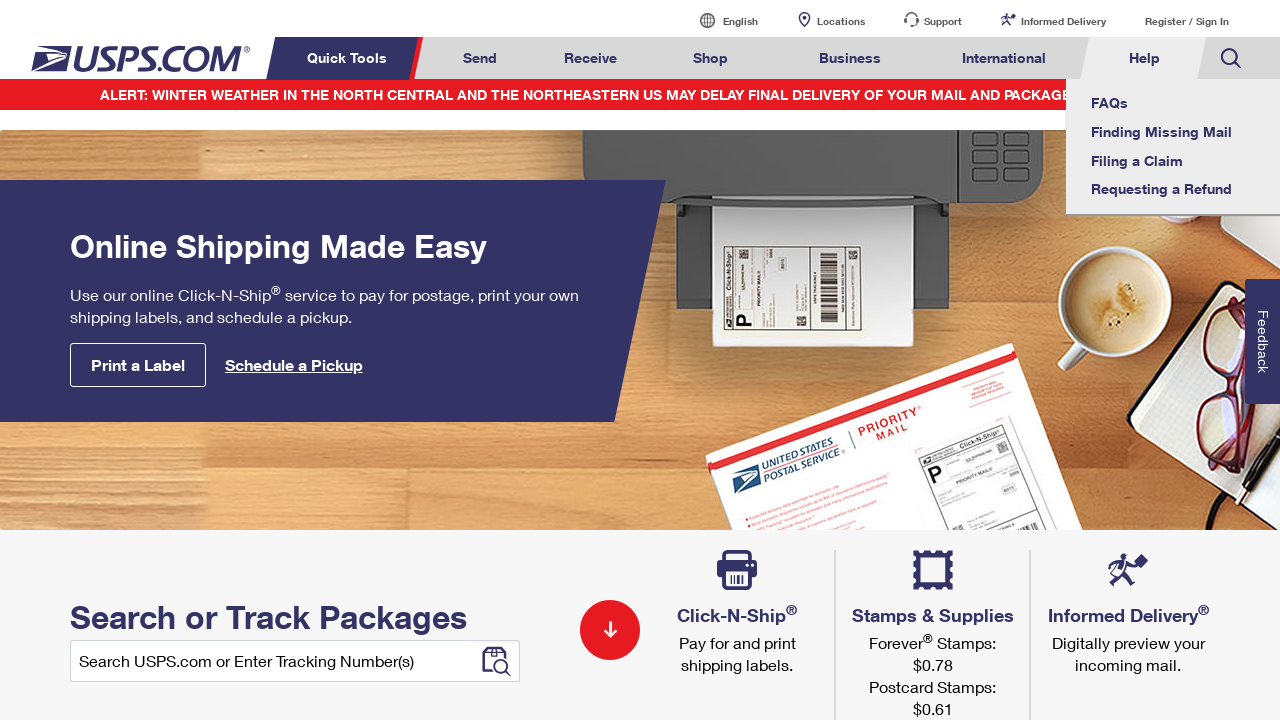

Clicked navigation tab 8 of 8 at (1231, 58) on xpath=//li[contains(@class,'menuheader')] >> nth=7
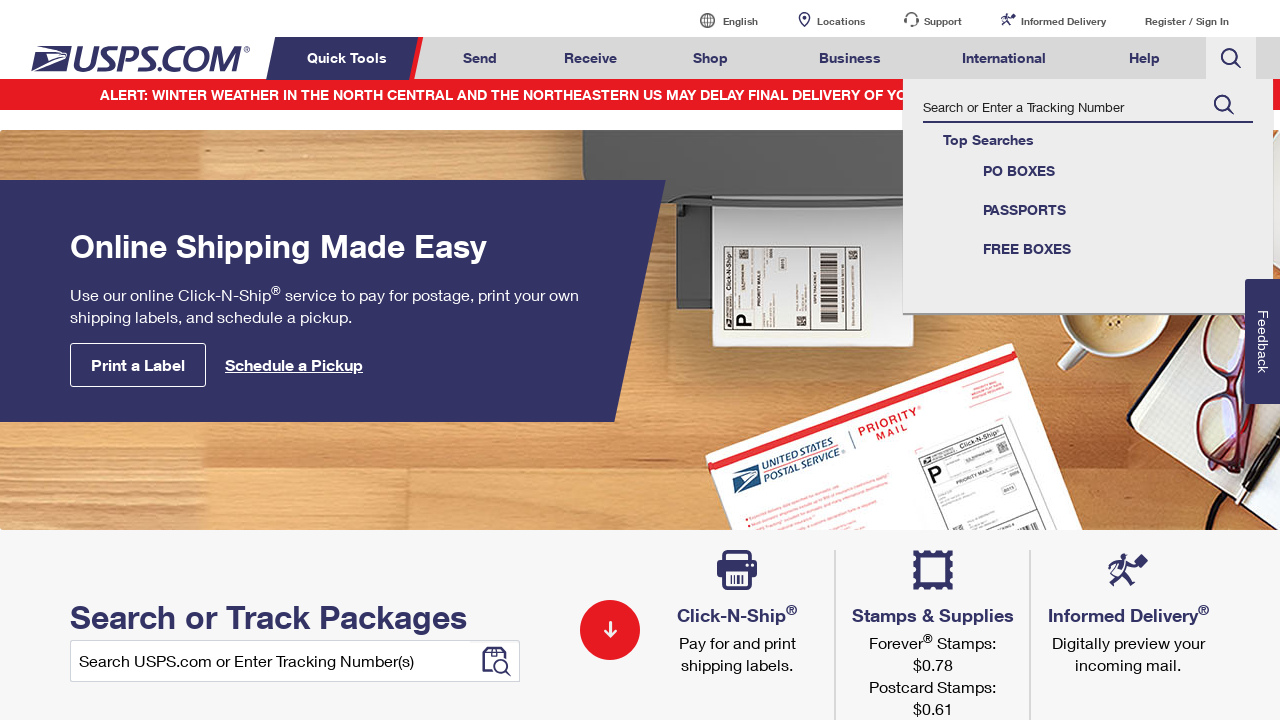

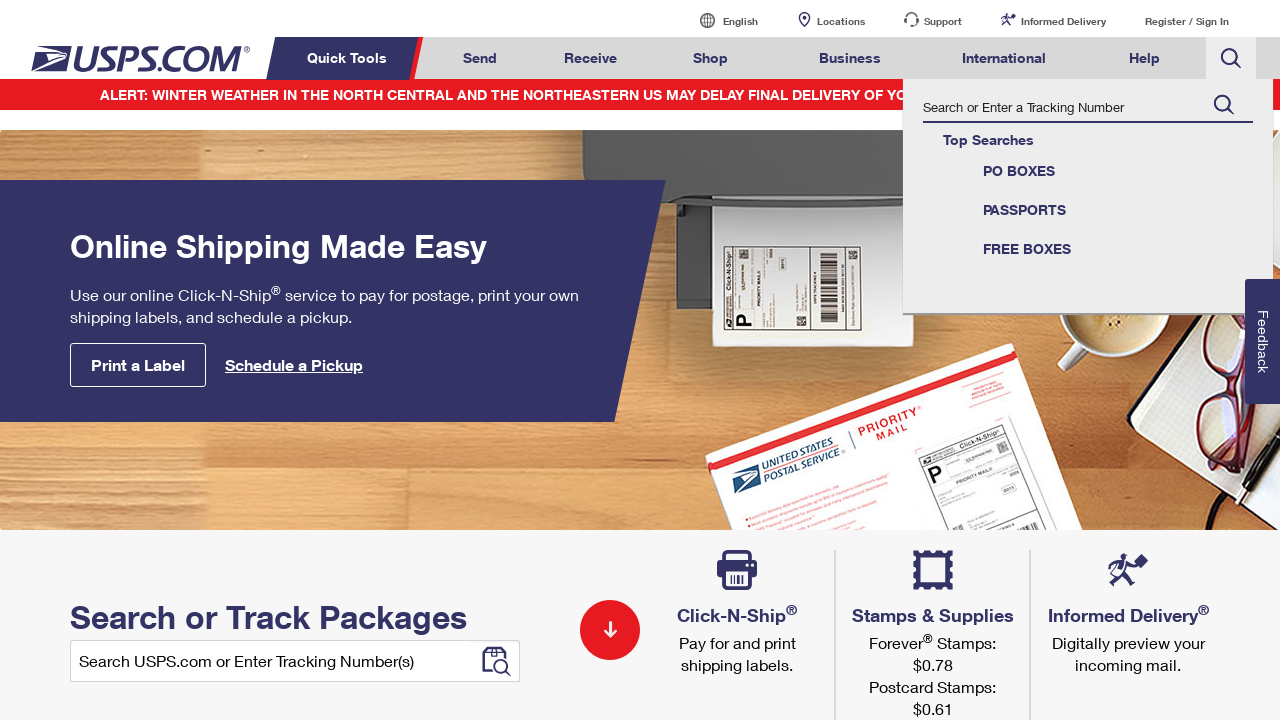